Tests entering text into a JavaScript prompt dialog and verifies the entered text is displayed

Starting URL: http://the-internet.herokuapp.com/javascript_alerts

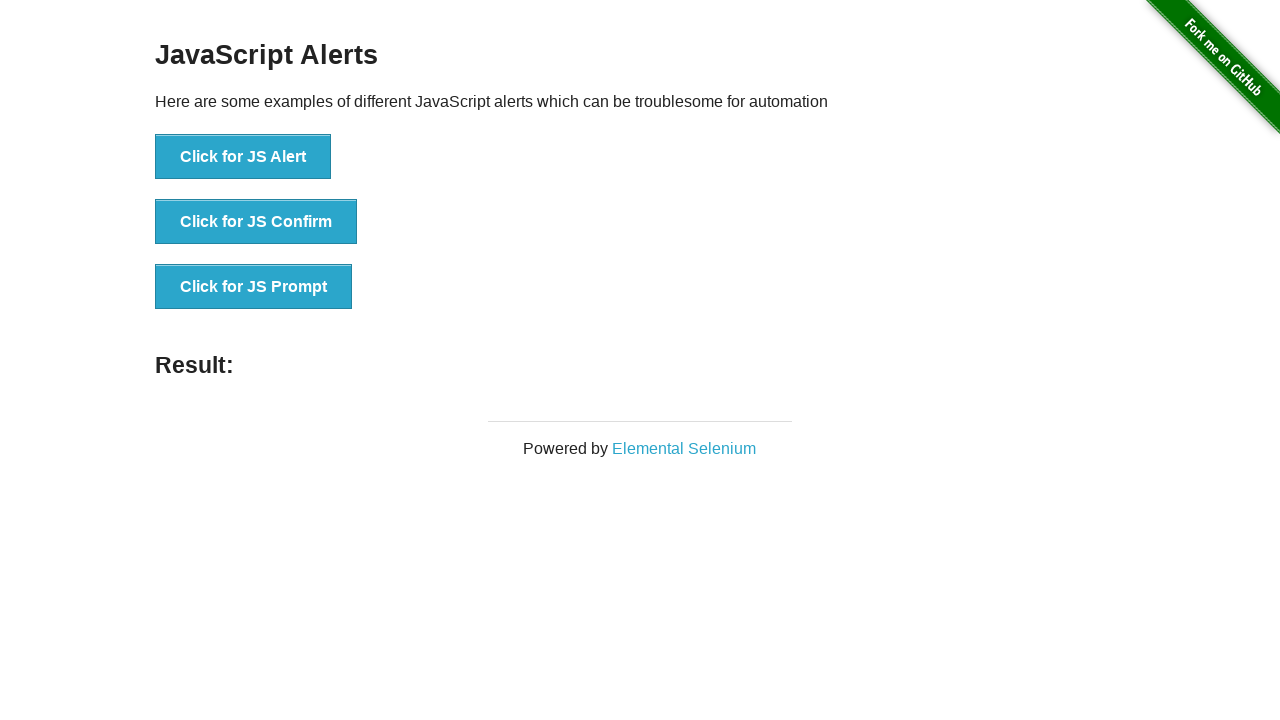

Set up dialog handler to accept prompt with 'Hello World'
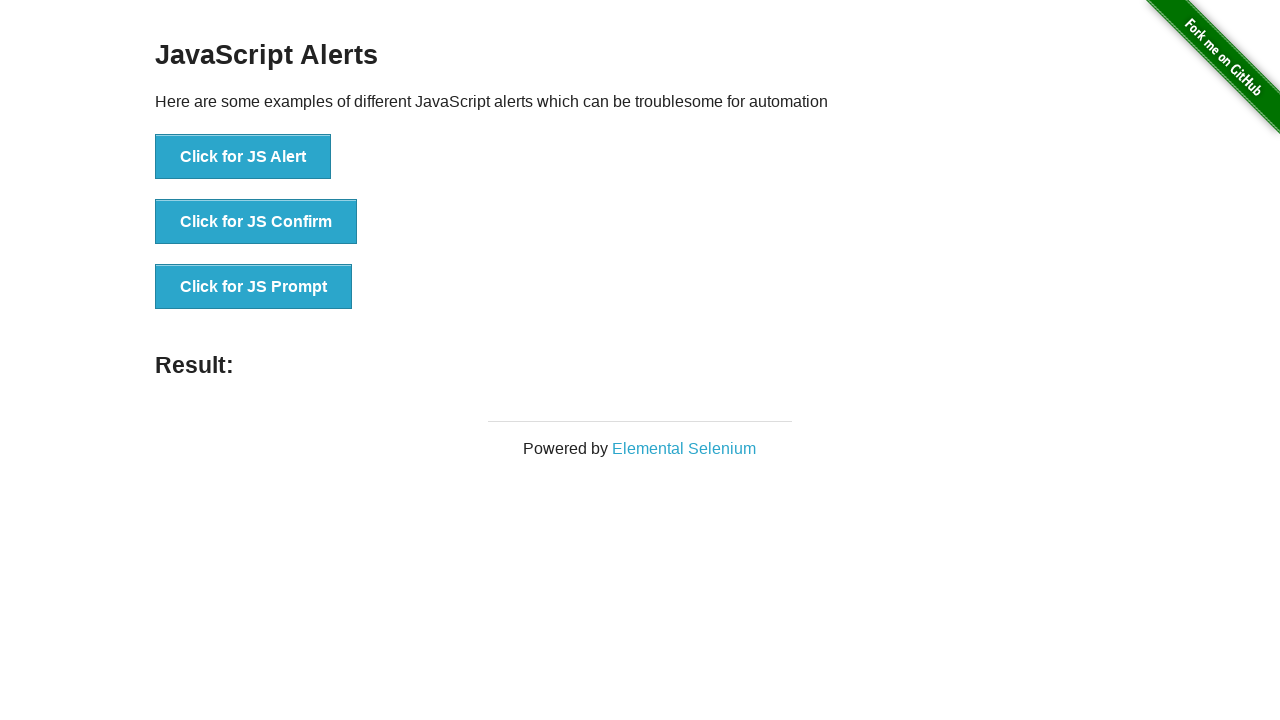

Clicked 'Click for JS Prompt' button to trigger JavaScript prompt dialog at (254, 287) on xpath=//button[text()='Click for JS Prompt']
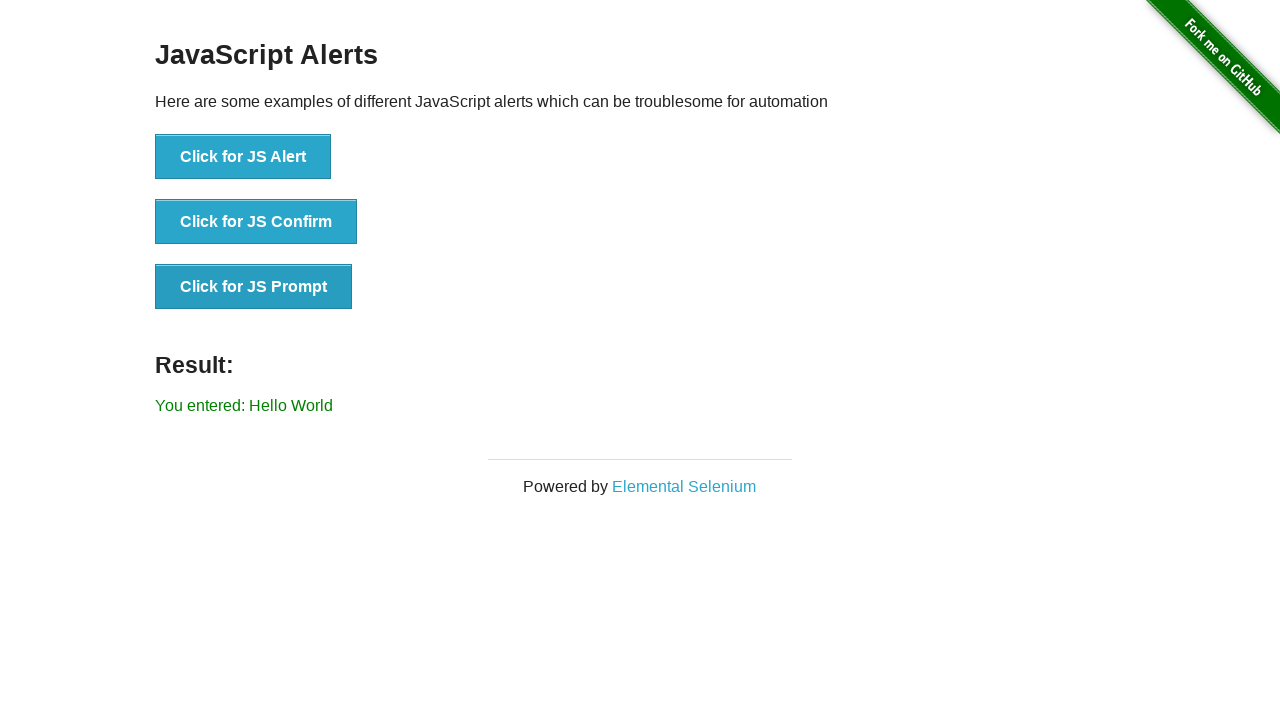

Verified that result displays 'You entered: Hello World'
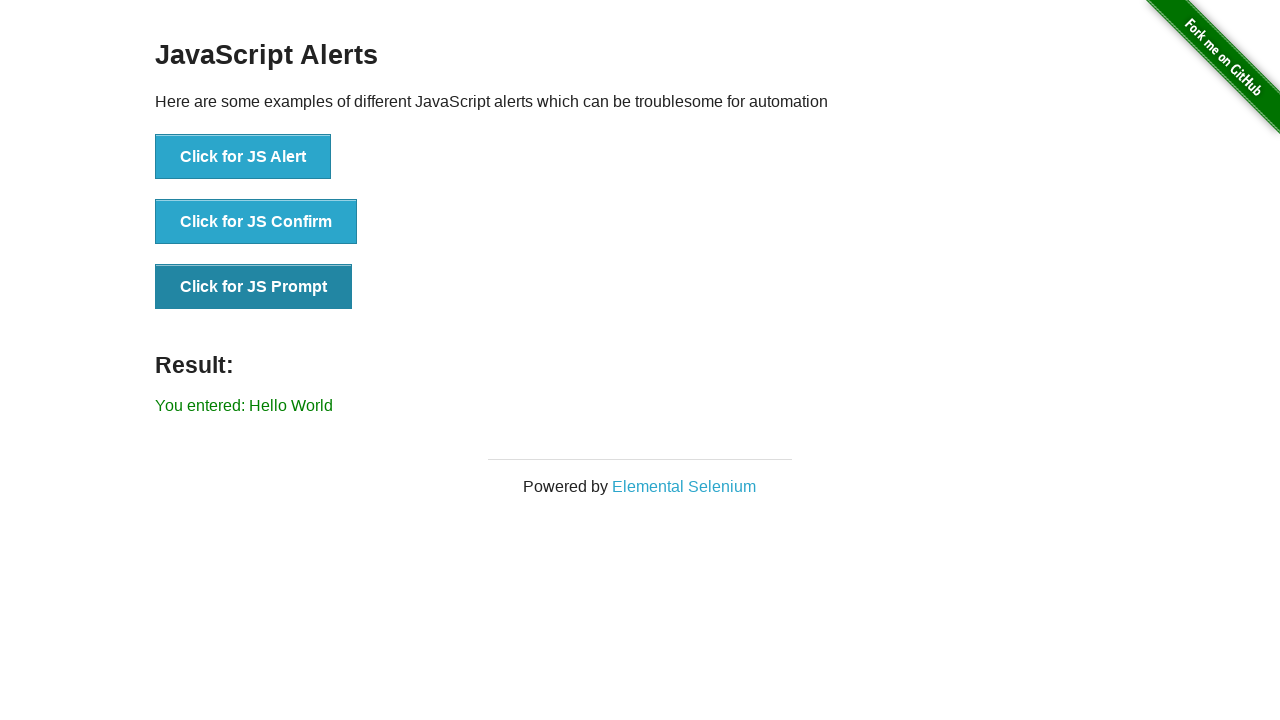

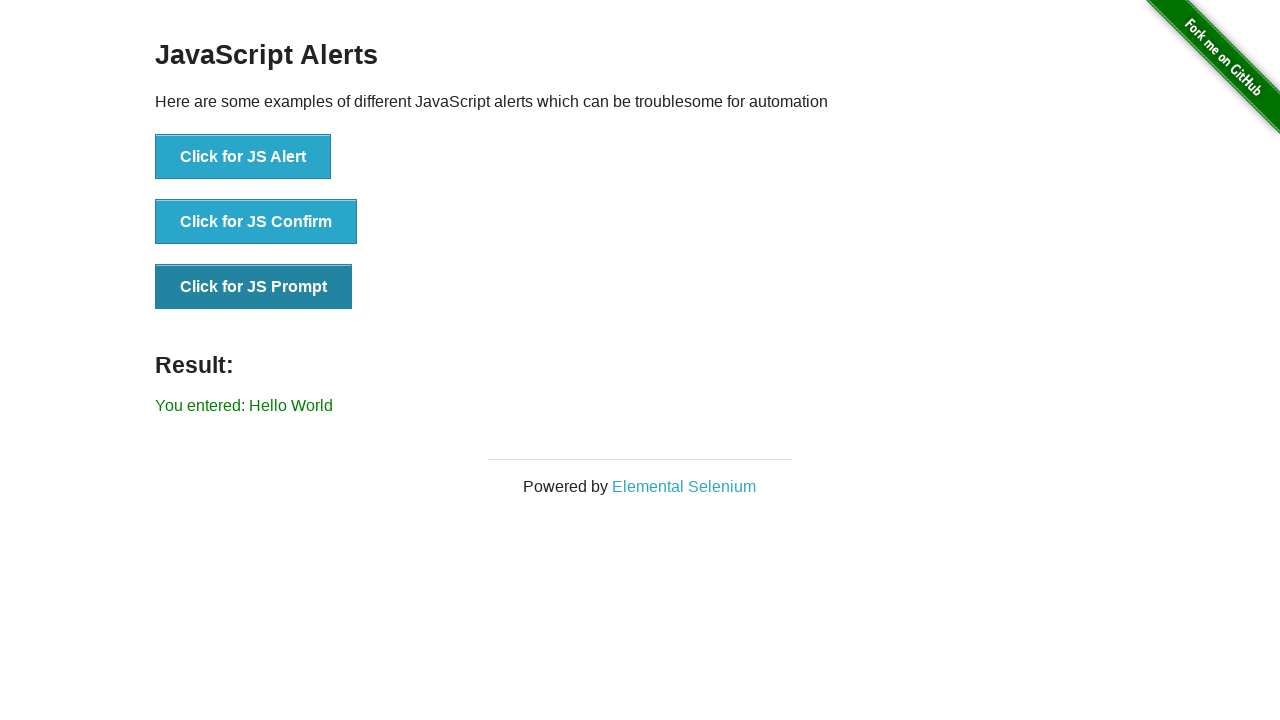